Demonstrates various Playwright locator techniques (ID, name, class, CSS selectors, XPath) on a practice form by filling in fields, clicking buttons, navigating through forgot password flow, and submitting the form.

Starting URL: https://rahulshettyacademy.com/locatorspractice/

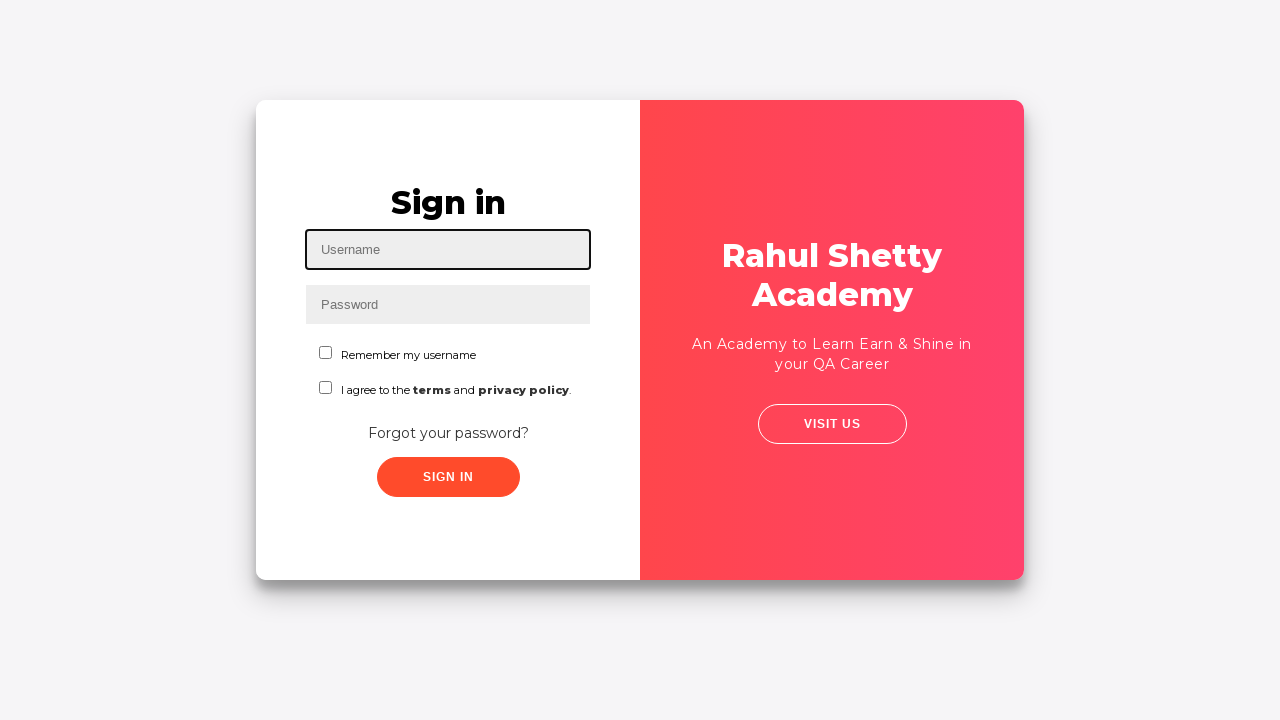

Filled username field with 'yared' using ID locator on #inputUsername
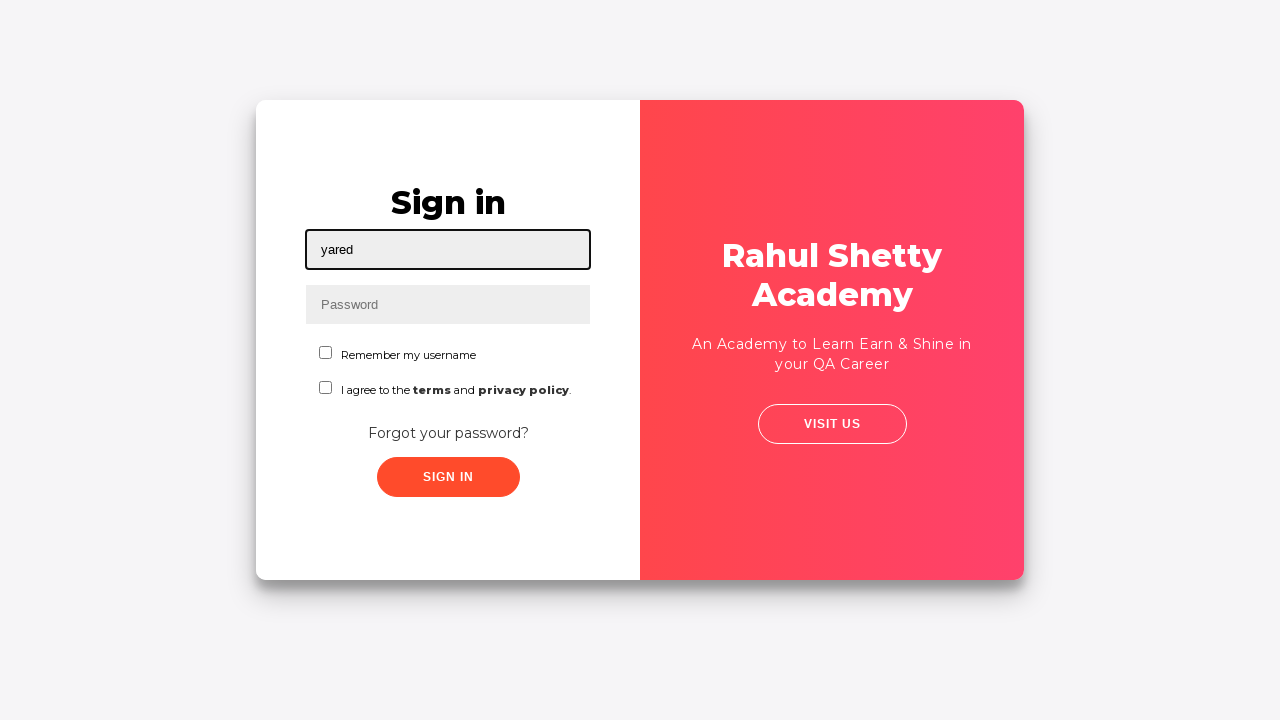

Filled password field with 'hello123' using name locator on input[name='inputPassword']
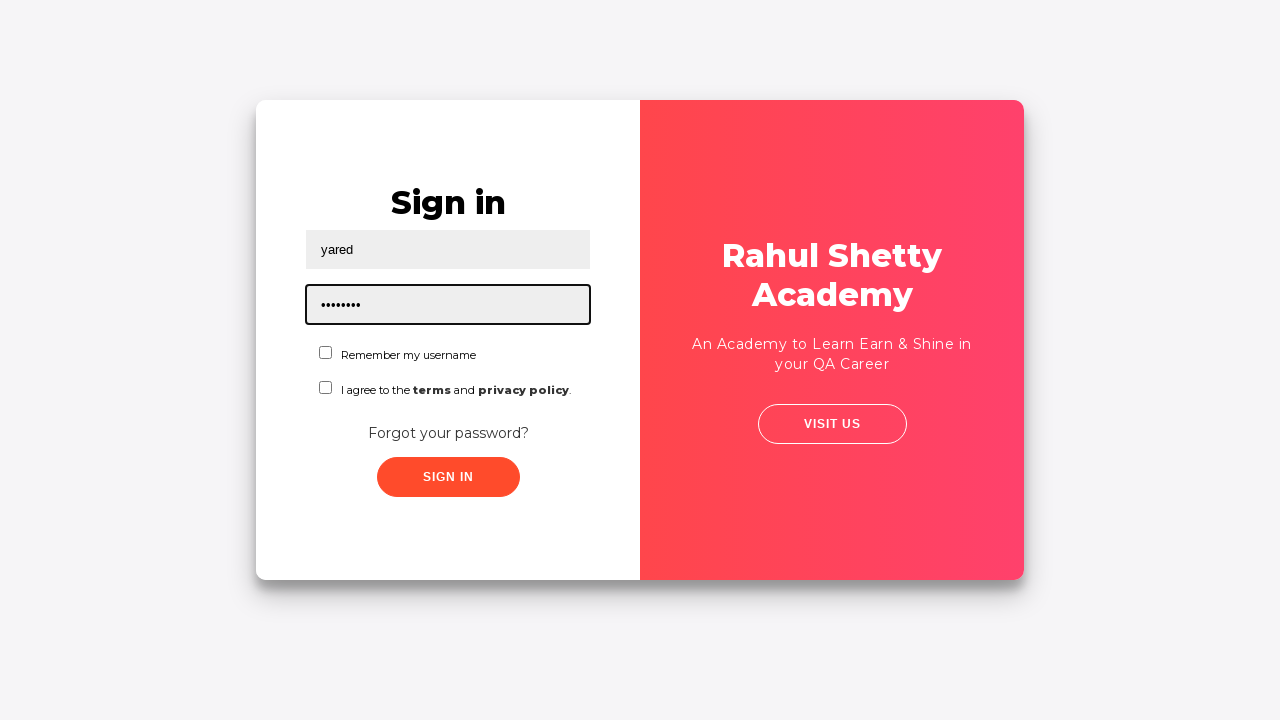

Clicked sign in button using class locator at (448, 477) on .signInBtn
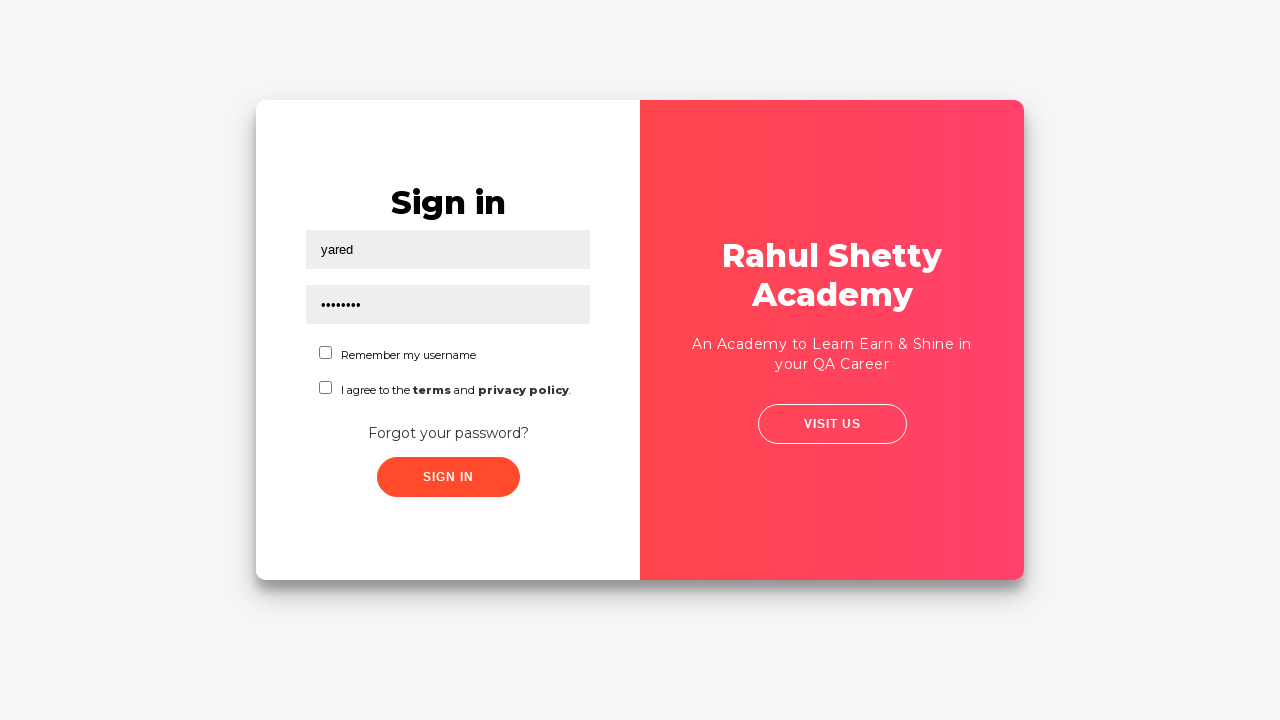

Error message displayed, indicating login failed
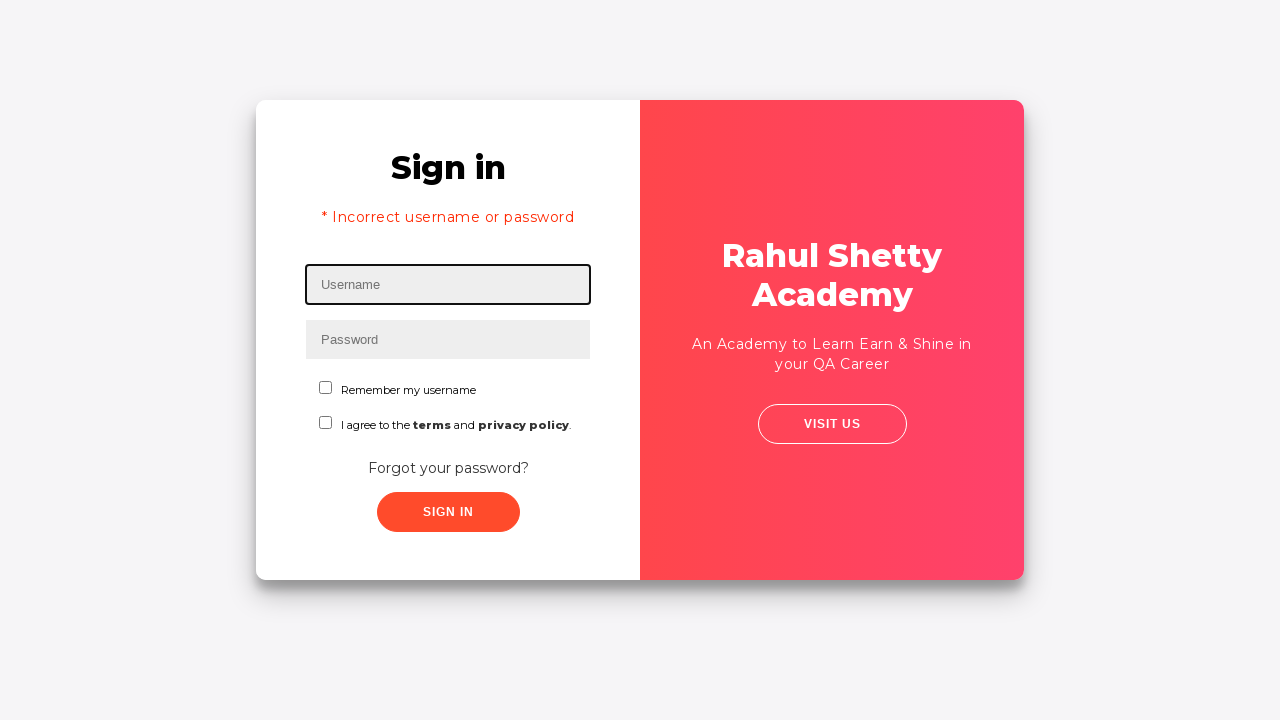

Clicked 'Forgot your password?' link to navigate to password reset flow at (448, 468) on text=Forgot your password?
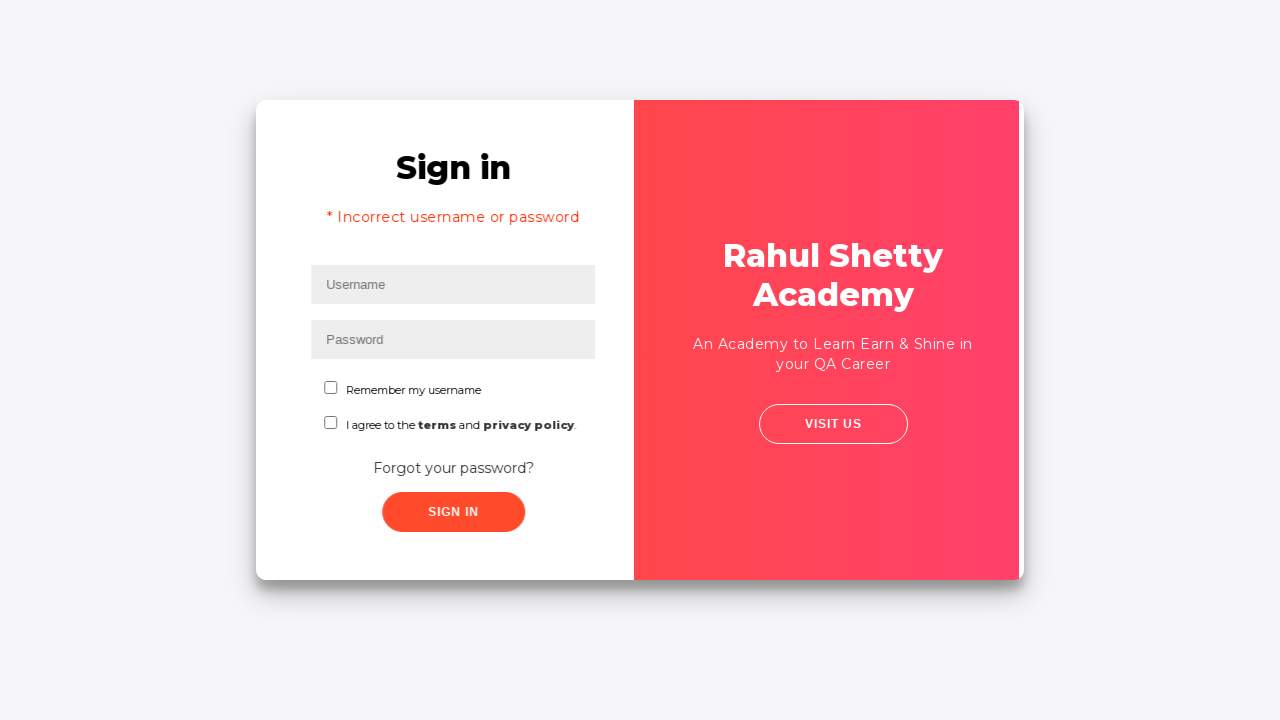

Filled name field with 'yared' using placeholder selector on input[placeholder='Name']
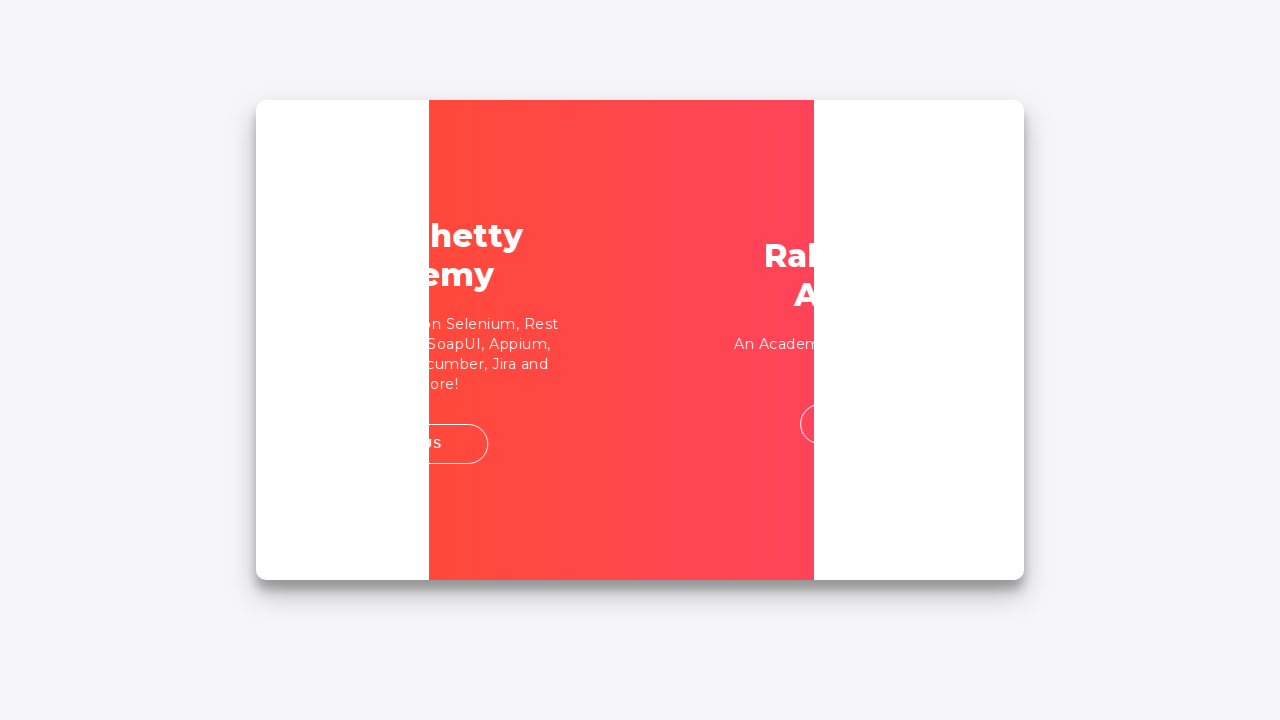

Filled email field with 'jared@gmail.com' using placeholder selector on input[placeholder='Email']
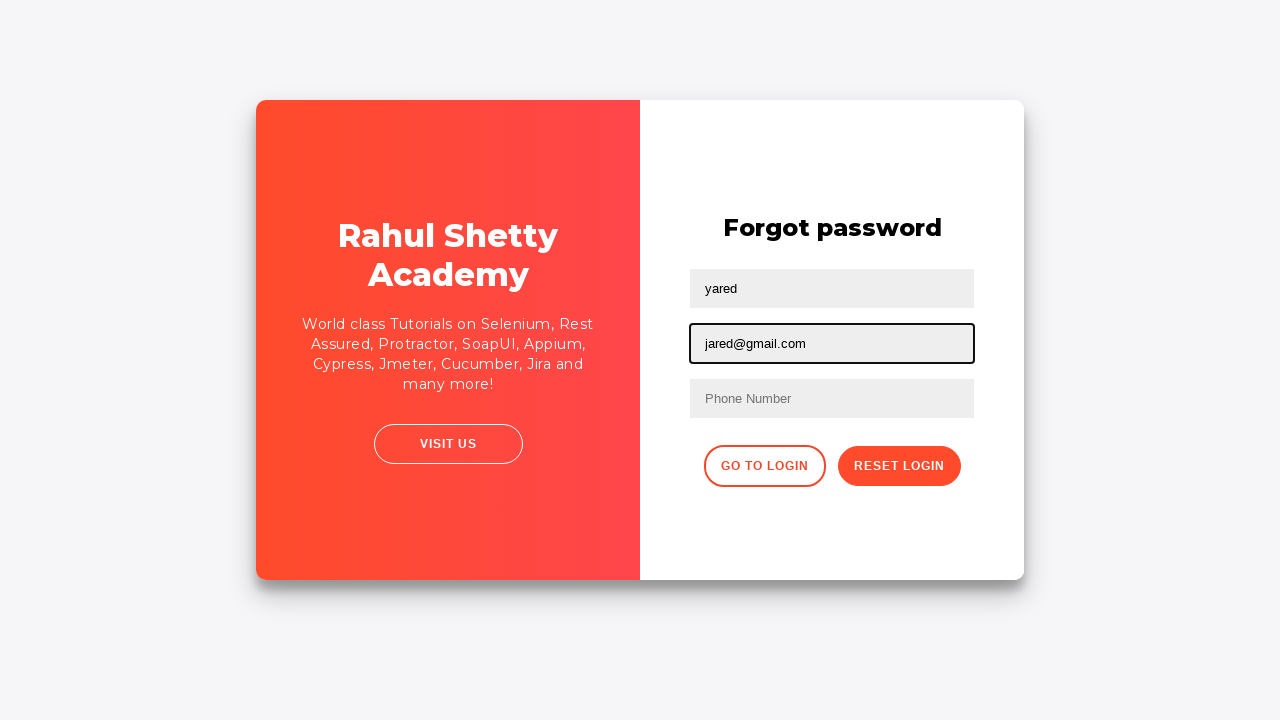

Cleared the second text input field on input[type='text'] >> nth=2
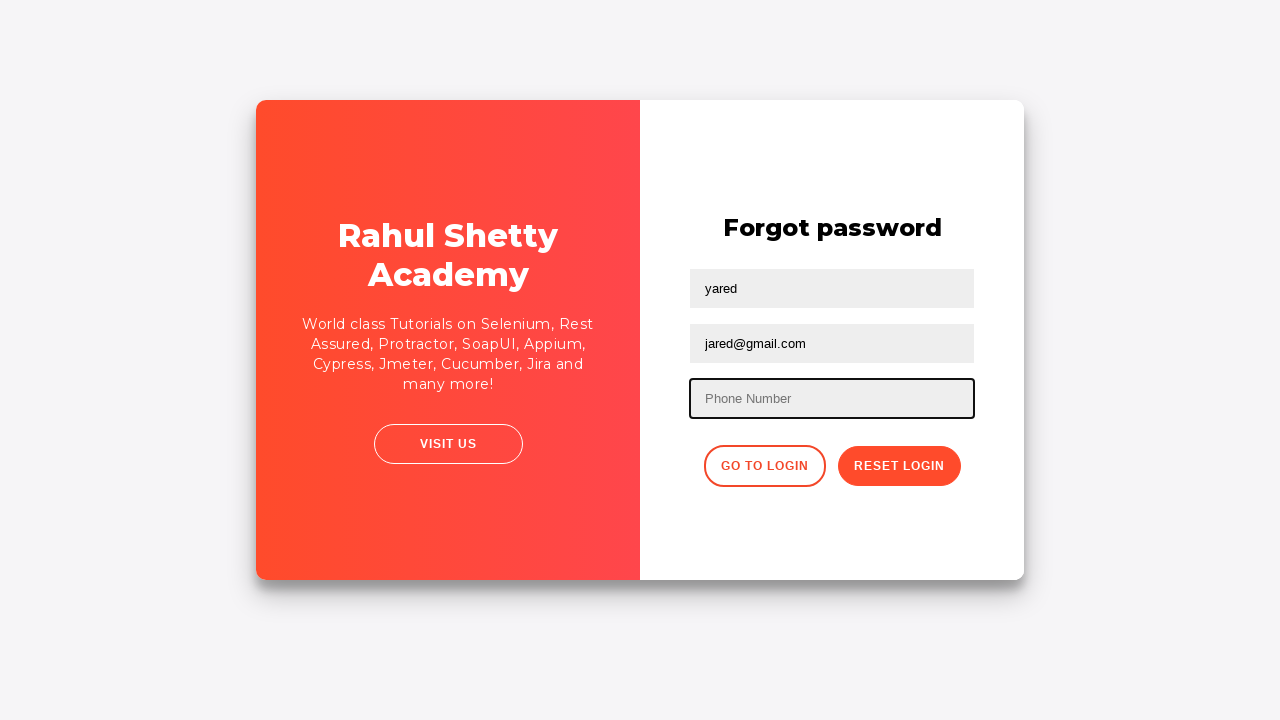

Filled the second text input with correct email 'yared@gmail.com' on input[type='text'] >> nth=2
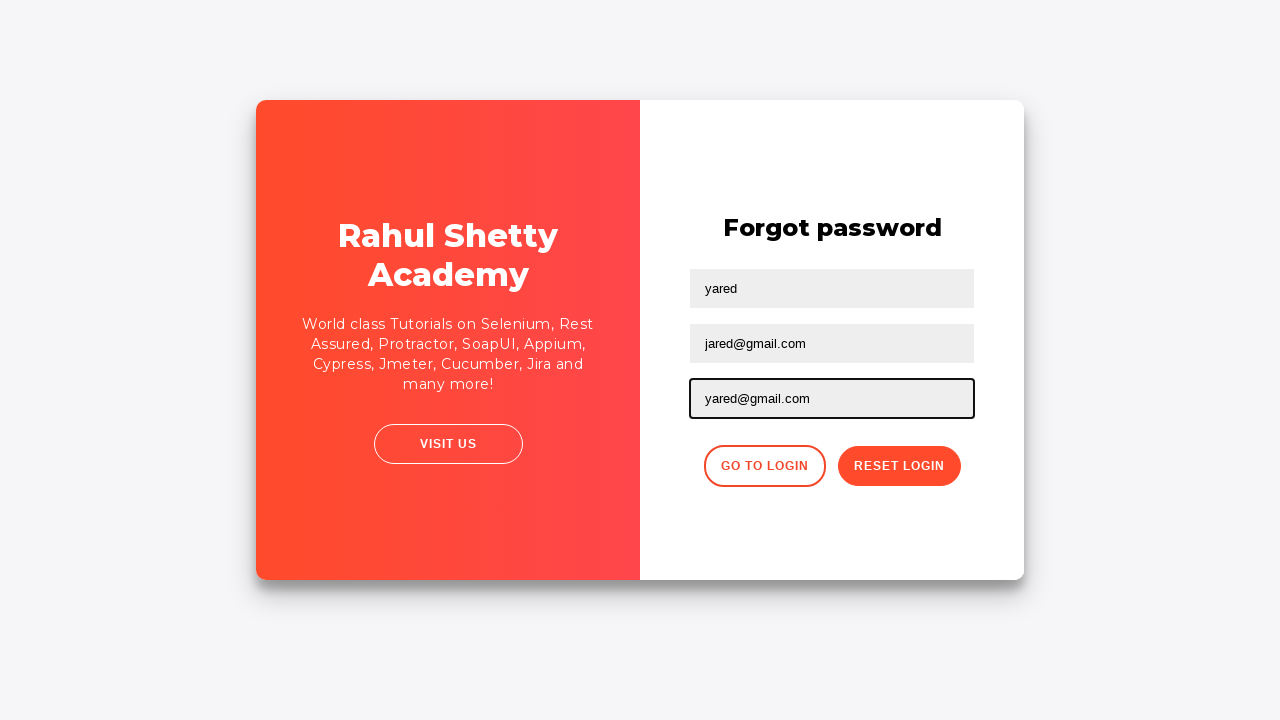

Filled phone number field with '123-099-0990' using nth selector on form input >> nth=3
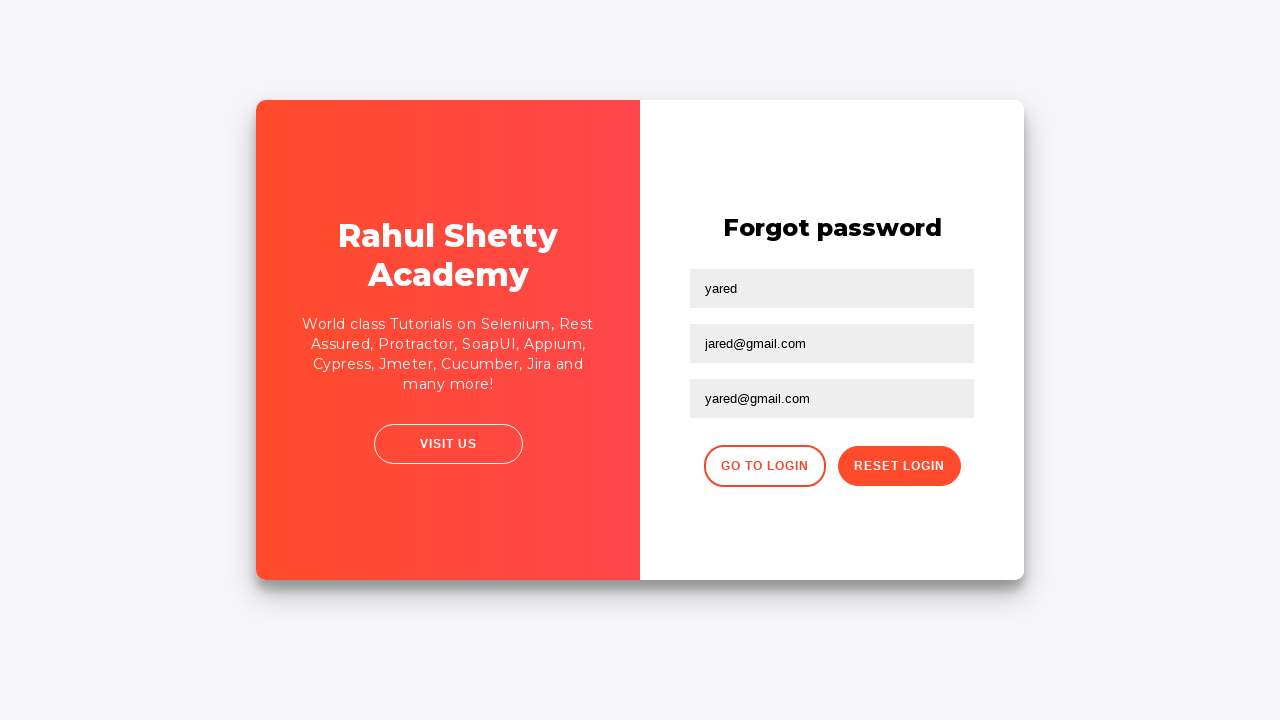

Clicked reset password button at (899, 466) on button.reset-pwd-btn
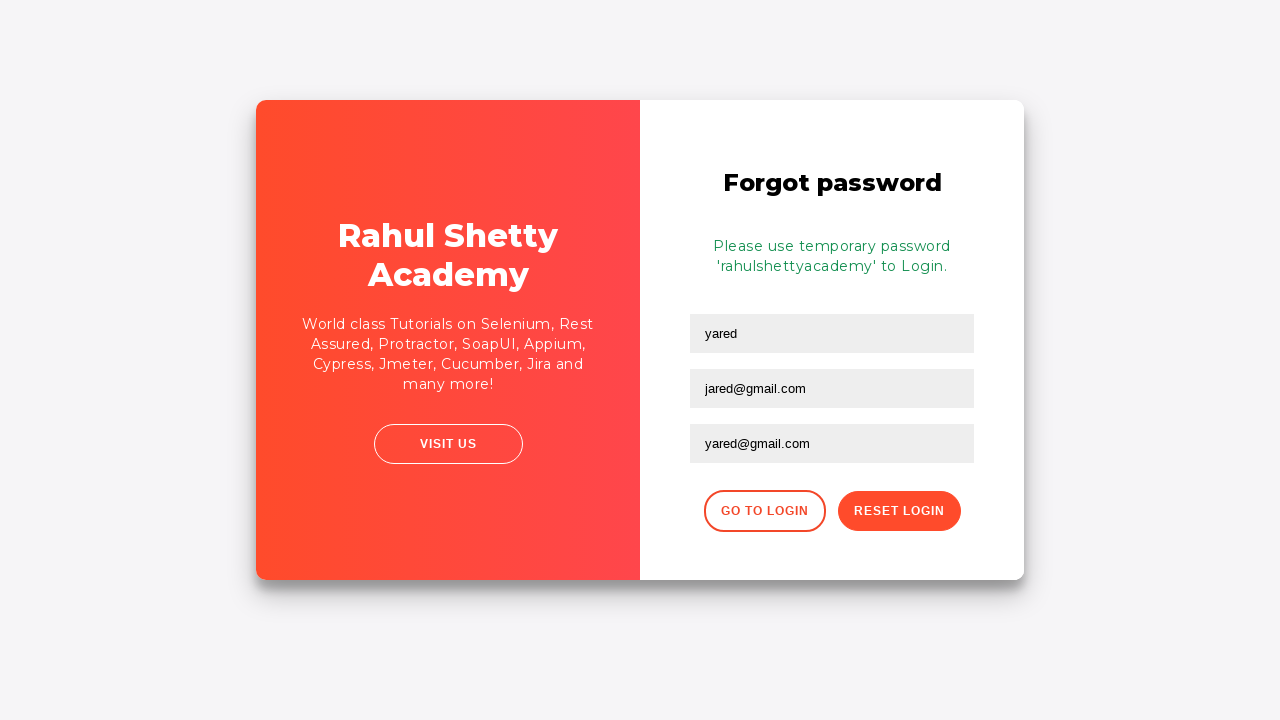

Confirmation message appeared after password reset
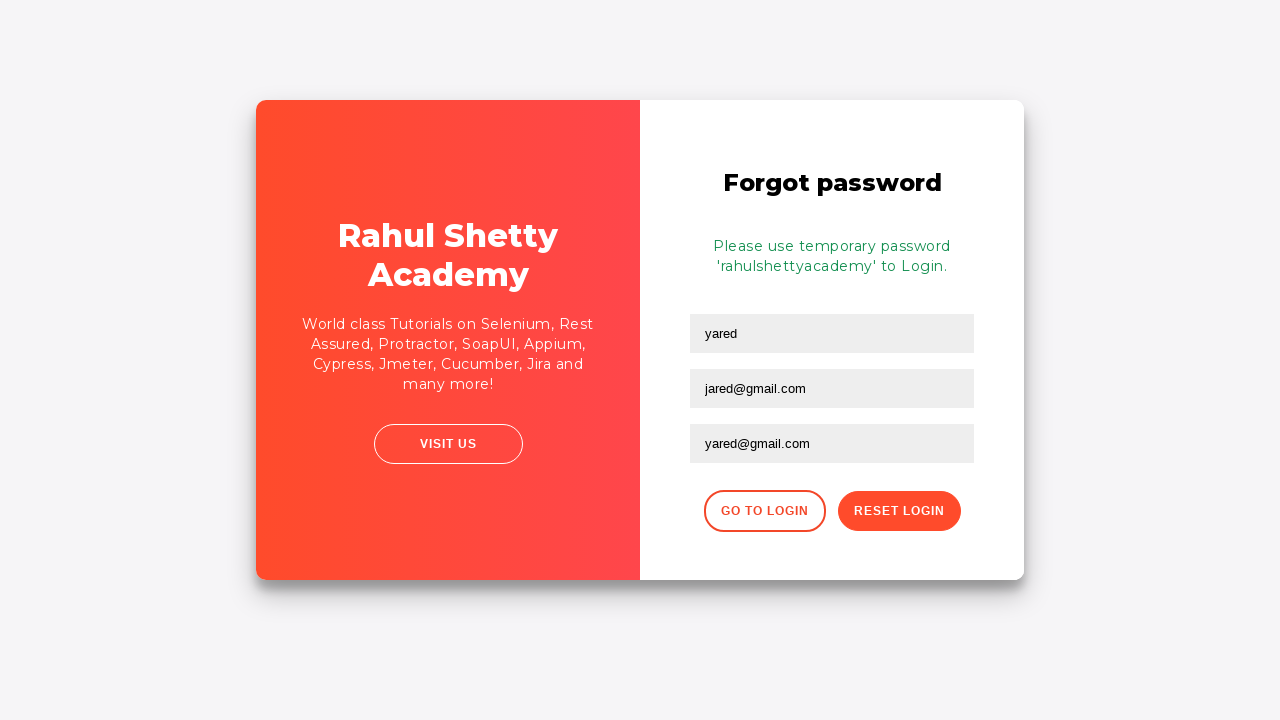

Clicked 'Go to Login' button to return to login form at (764, 511) on .forgot-pwd-btn-conainer button >> nth=0
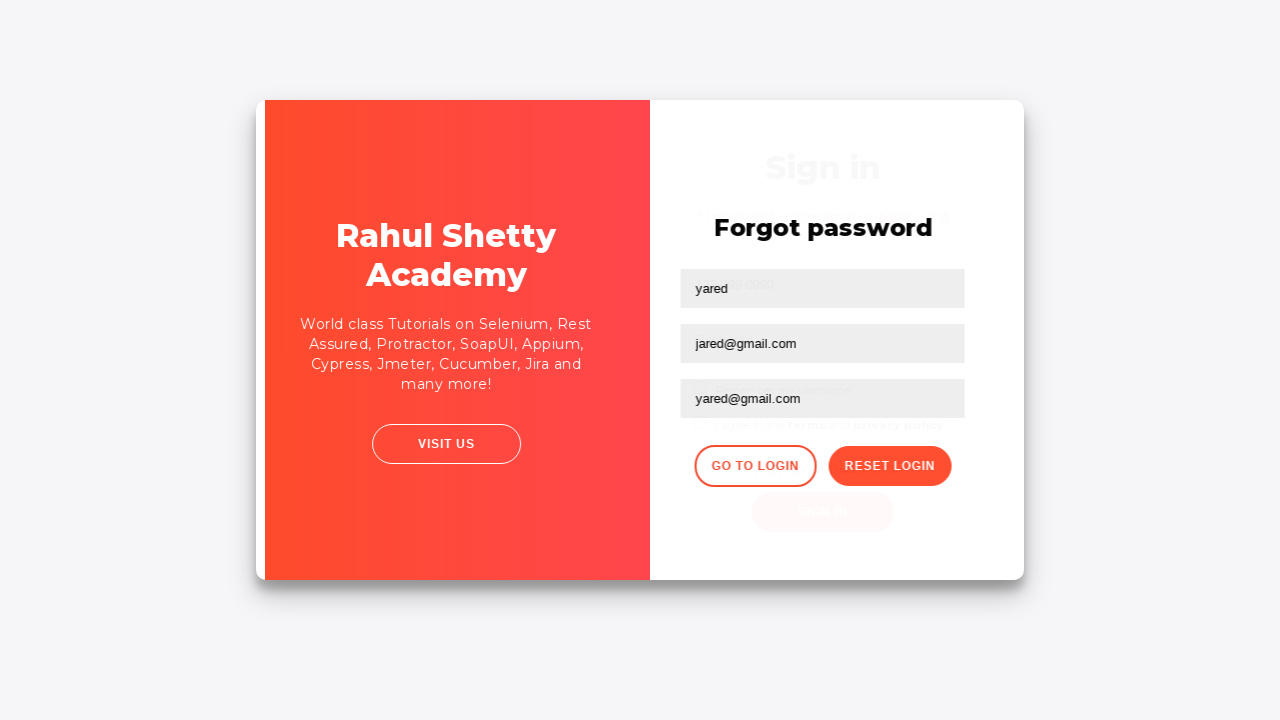

Filled username field with 'yared' again using ID locator on #inputUsername
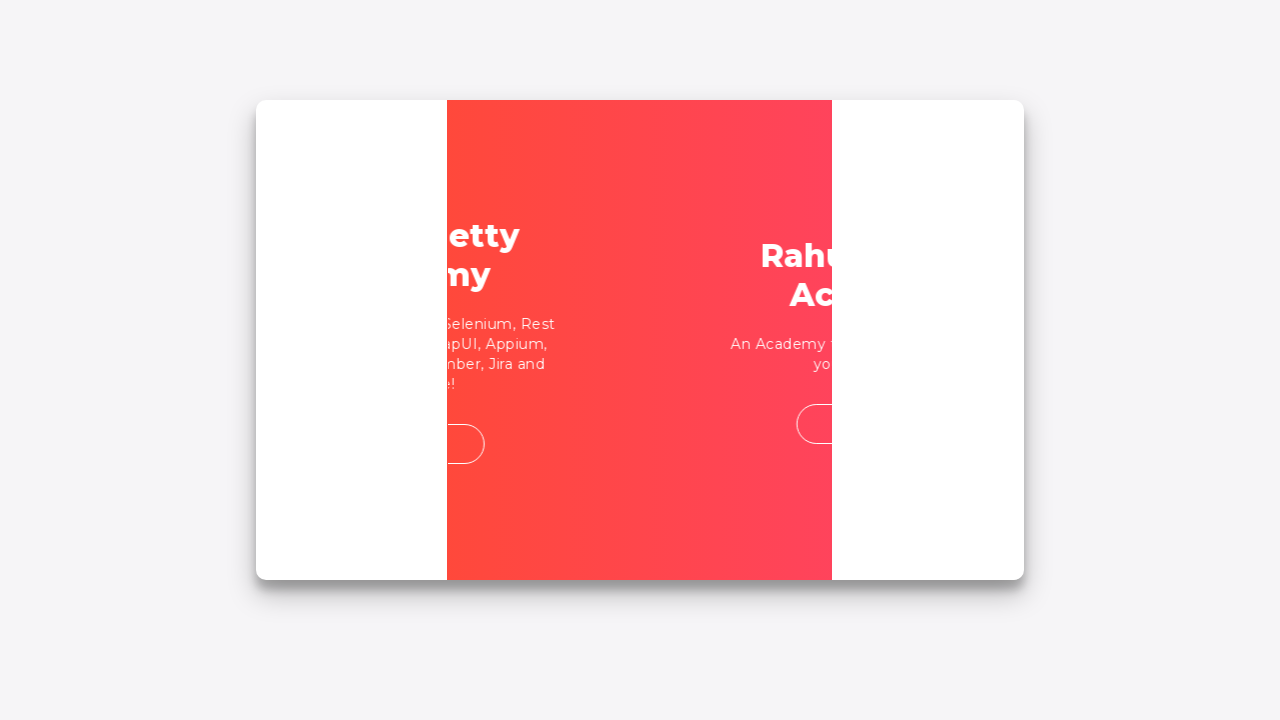

Filled password field with 'rahulshettyacademy' using partial attribute selector on input[type*='pass']
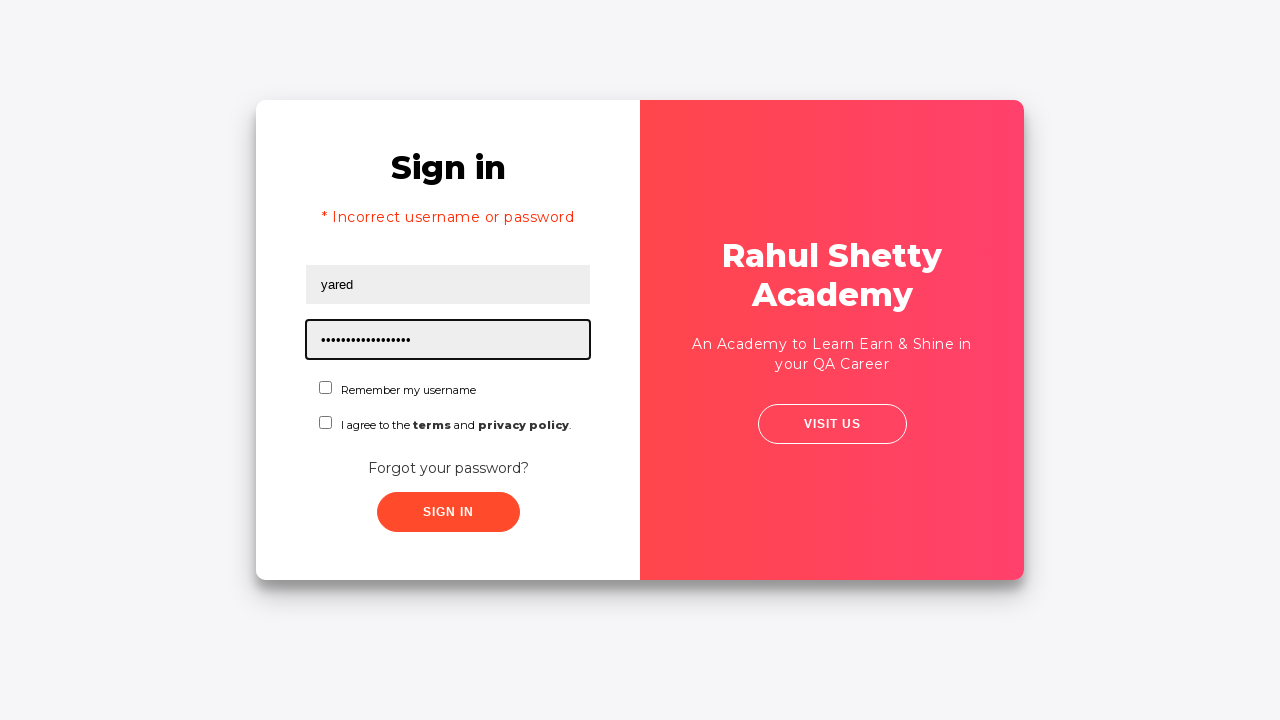

Checked the checkbox using ID locator at (326, 388) on #chkboxOne
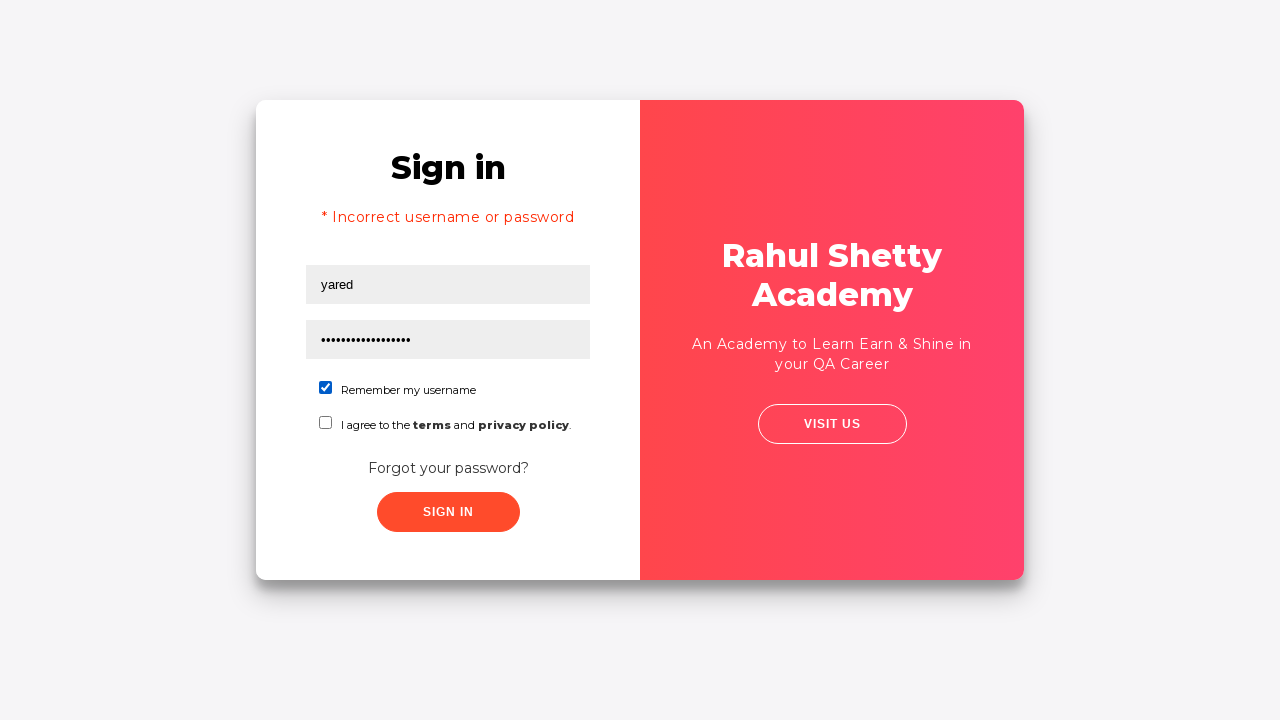

Clicked submit button to complete form submission at (448, 512) on button.submit
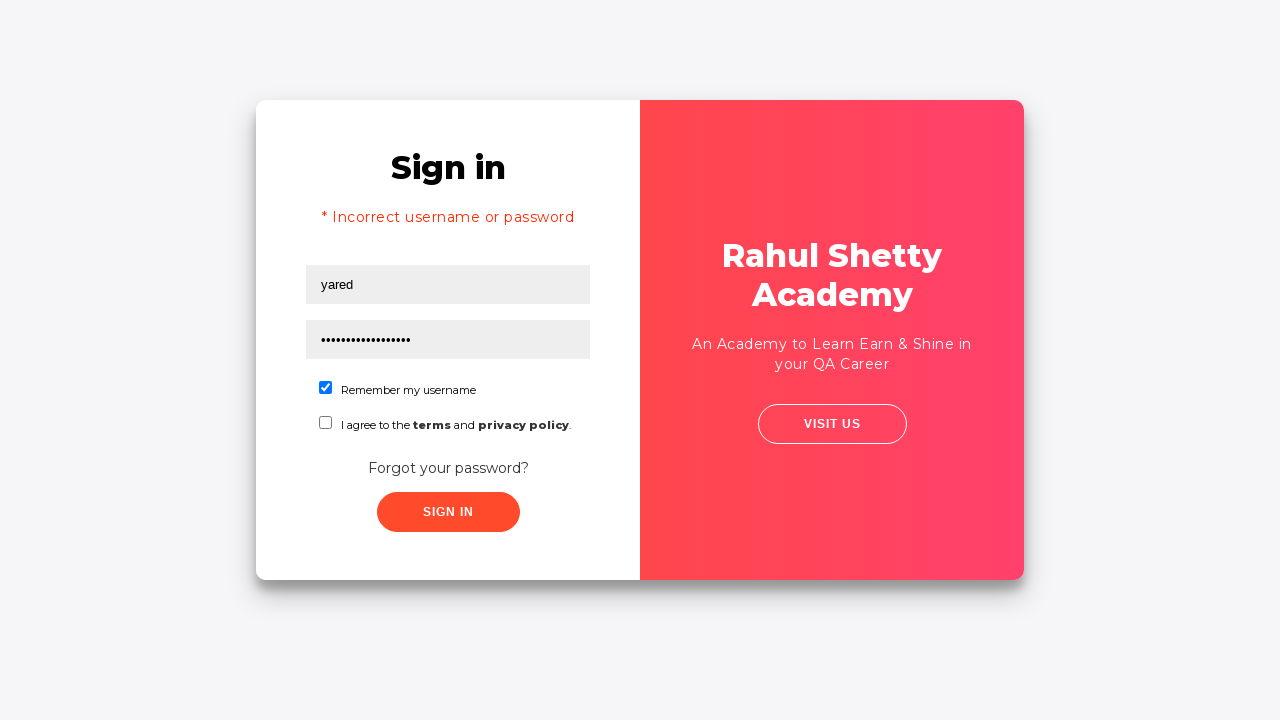

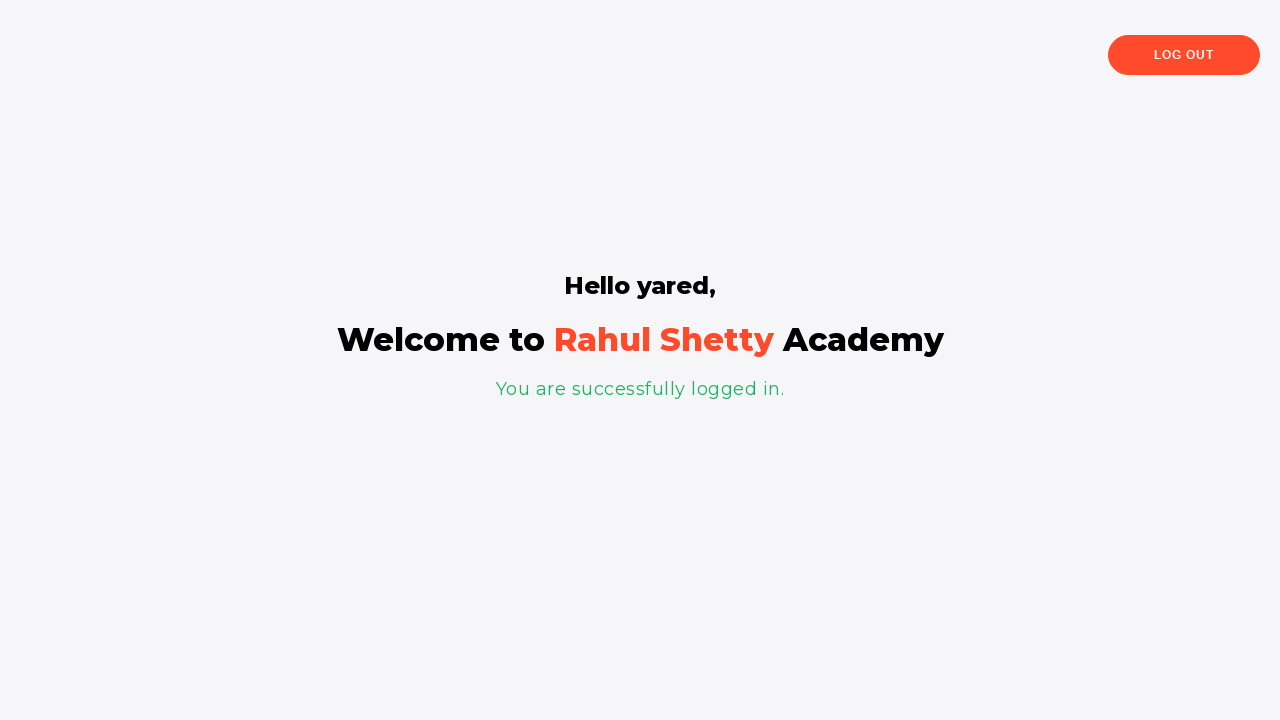